Navigates to Flipkart homepage and waits for it to load

Starting URL: https://www.flipkart.com/

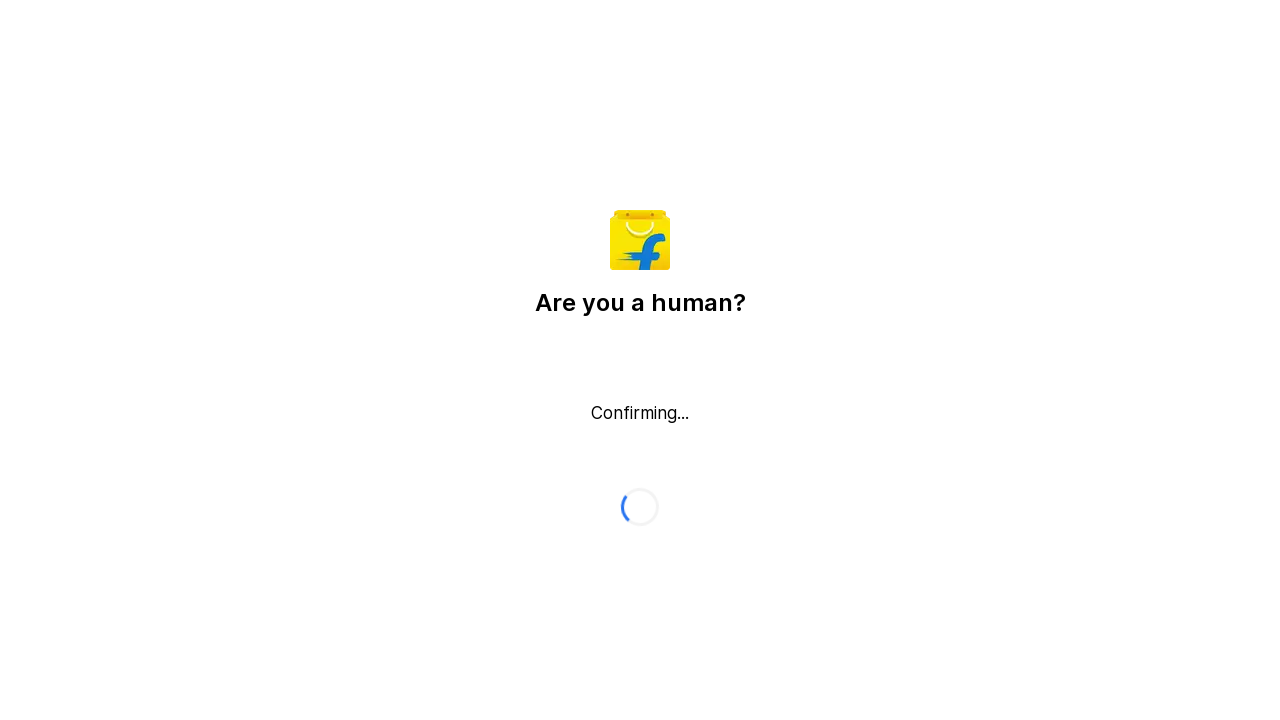

Navigated to Flipkart homepage
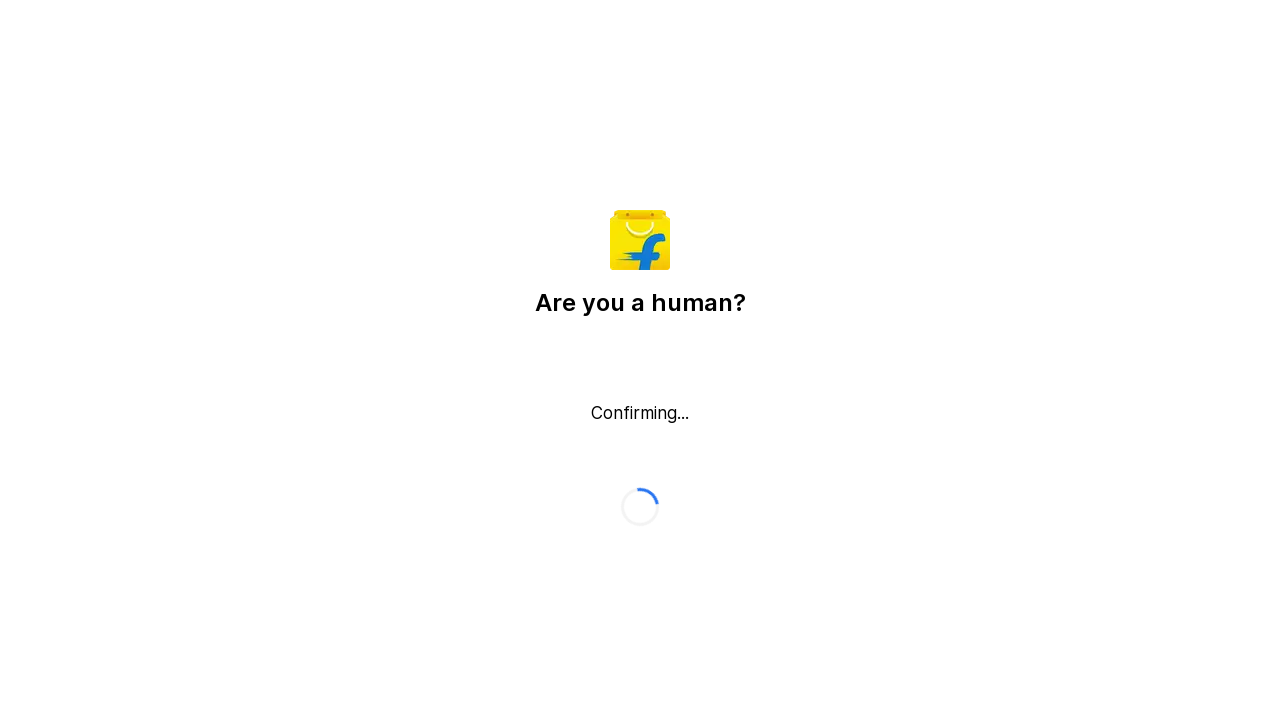

Waited for page to reach networkidle state
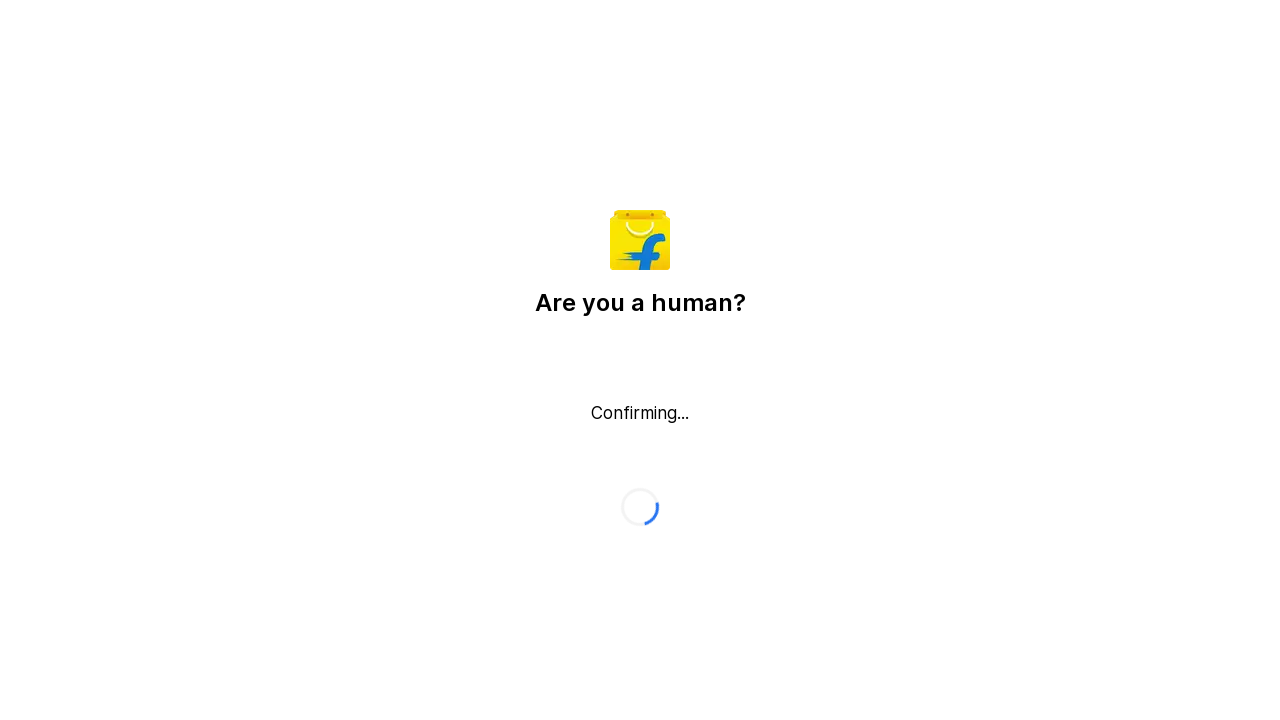

Waited 2500ms for dynamic content to load
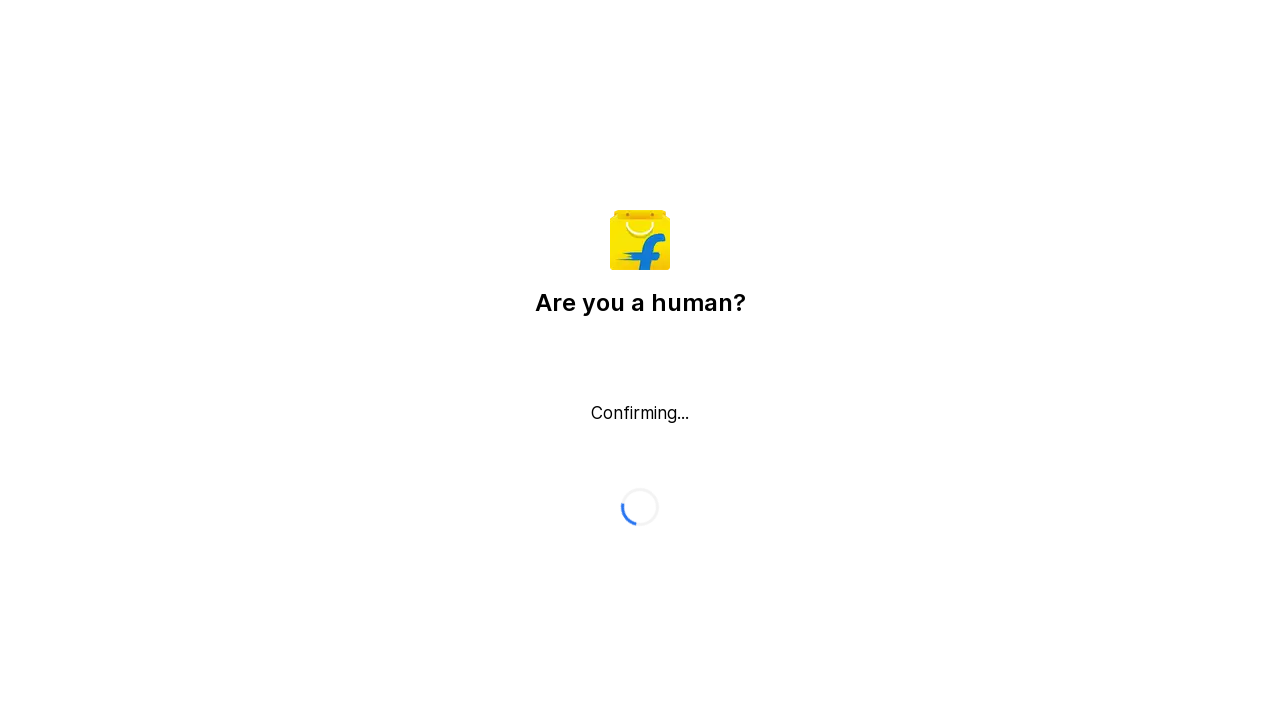

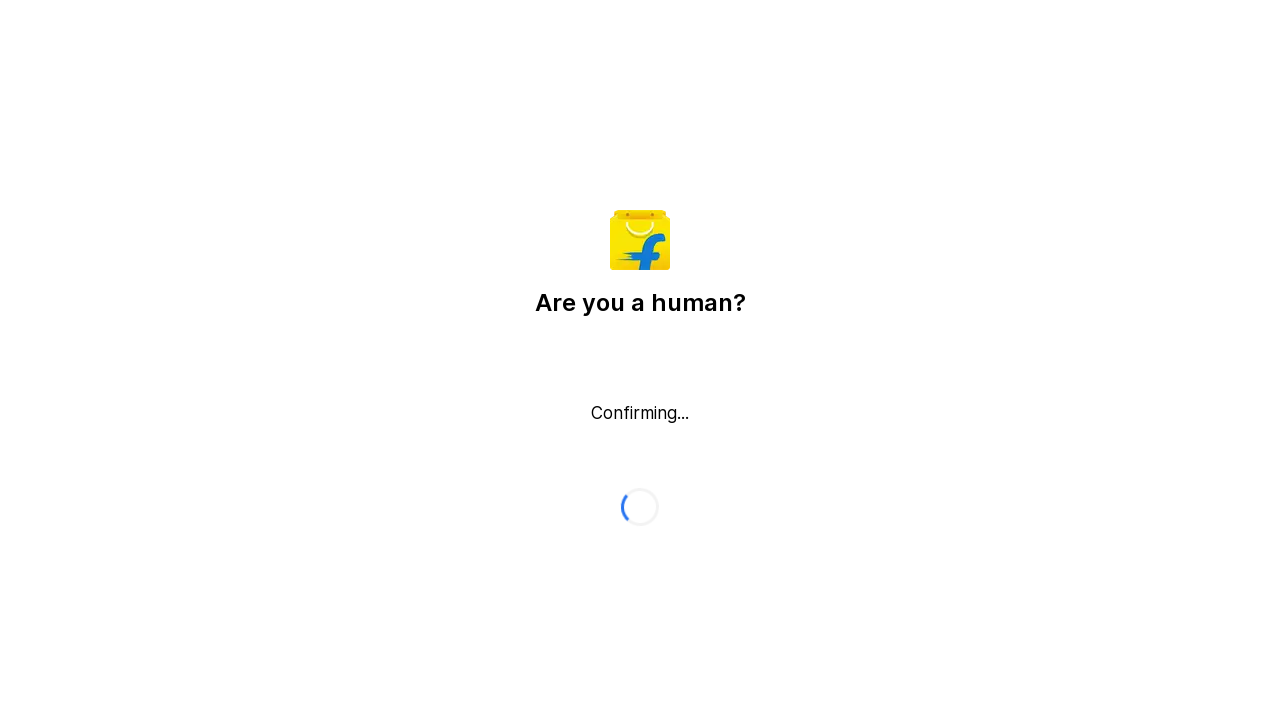